Tests filtering race results by selecting dropdown options for race category (21 KM), age category (All), and results per page (100), then navigates through pagination to verify all pages load correctly.

Starting URL: https://alpharacingsolution.com/event/result/232f9d60-fae8-4a4a-a96c-384b0cc2e387?noheader=true#nav-result

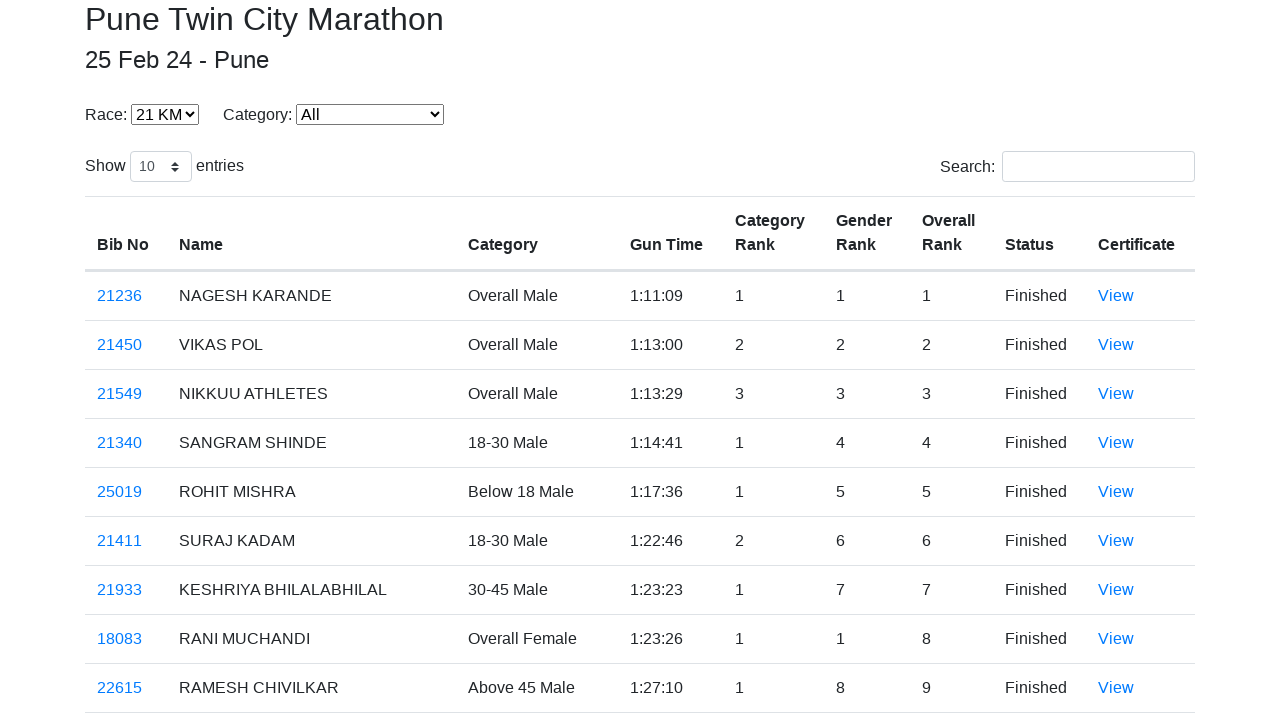

Set viewport to 1920x1080
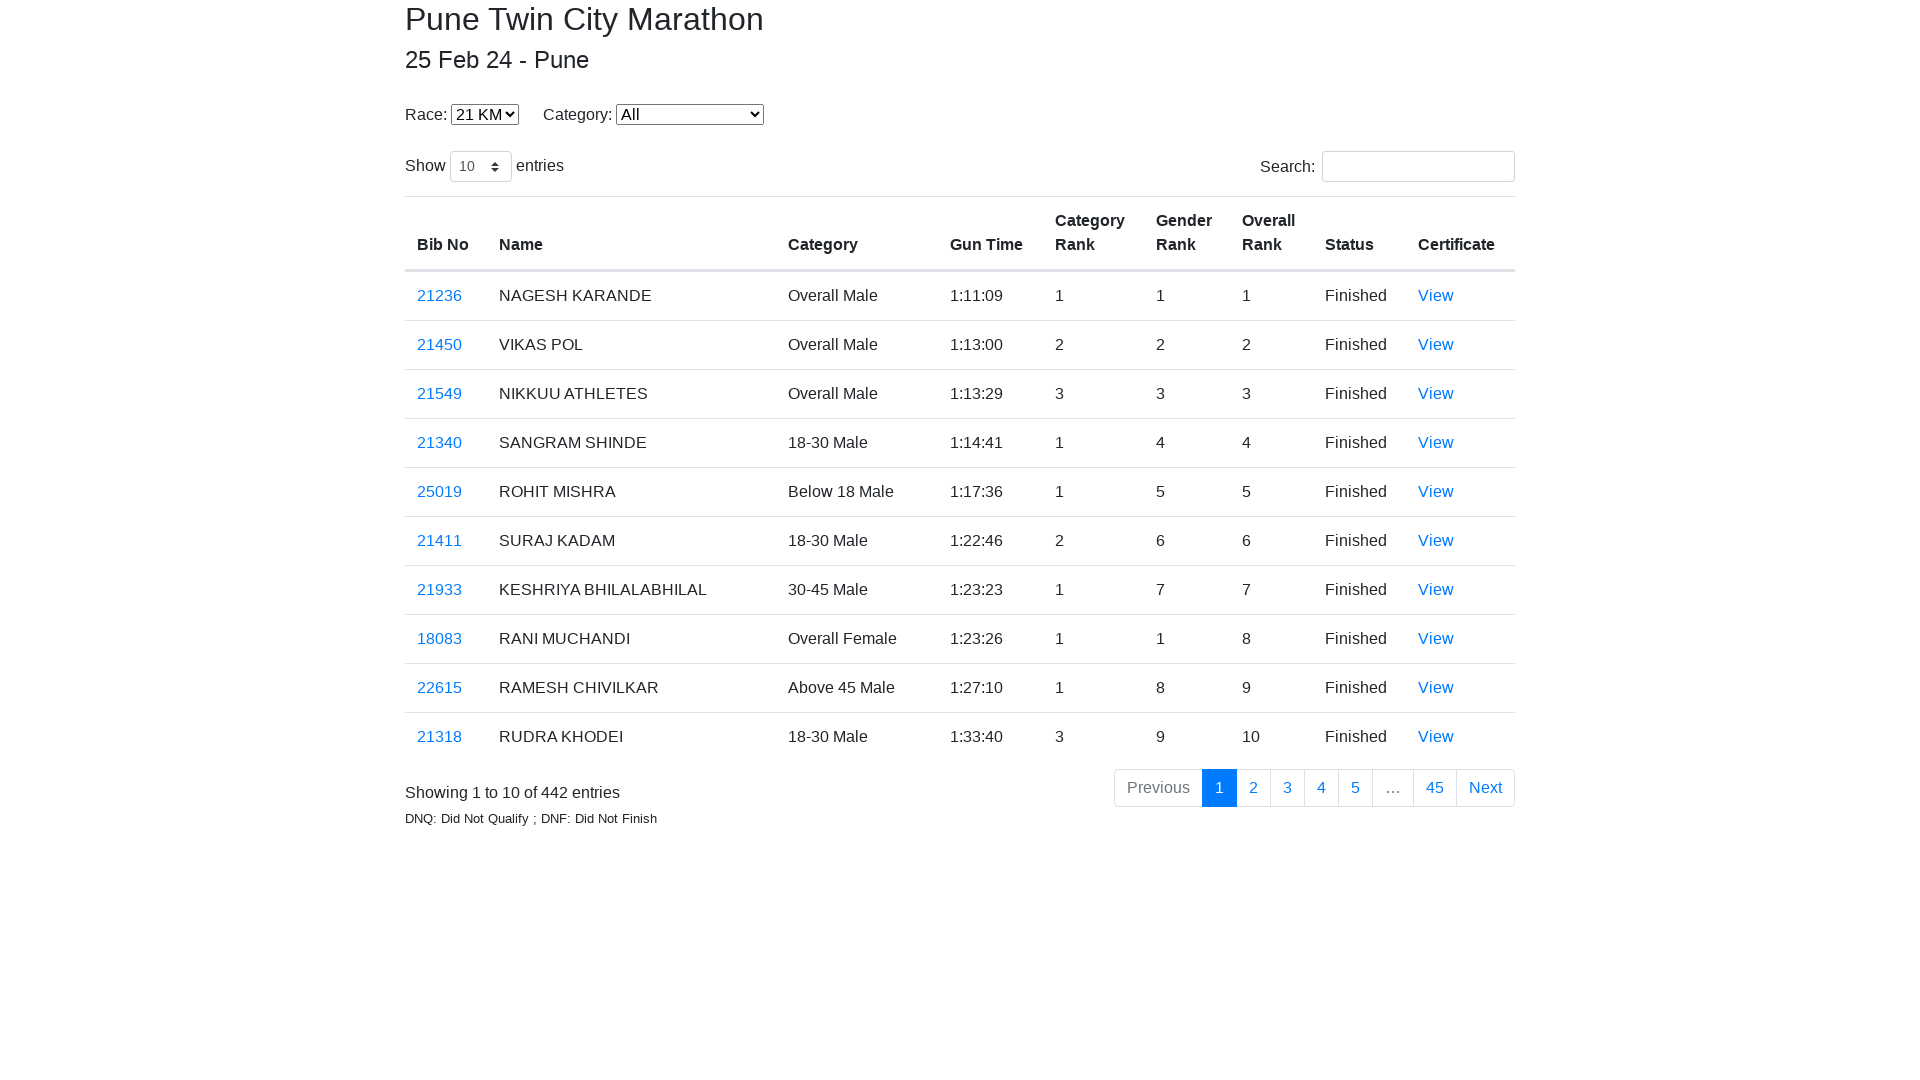

Race Category dropdown loaded
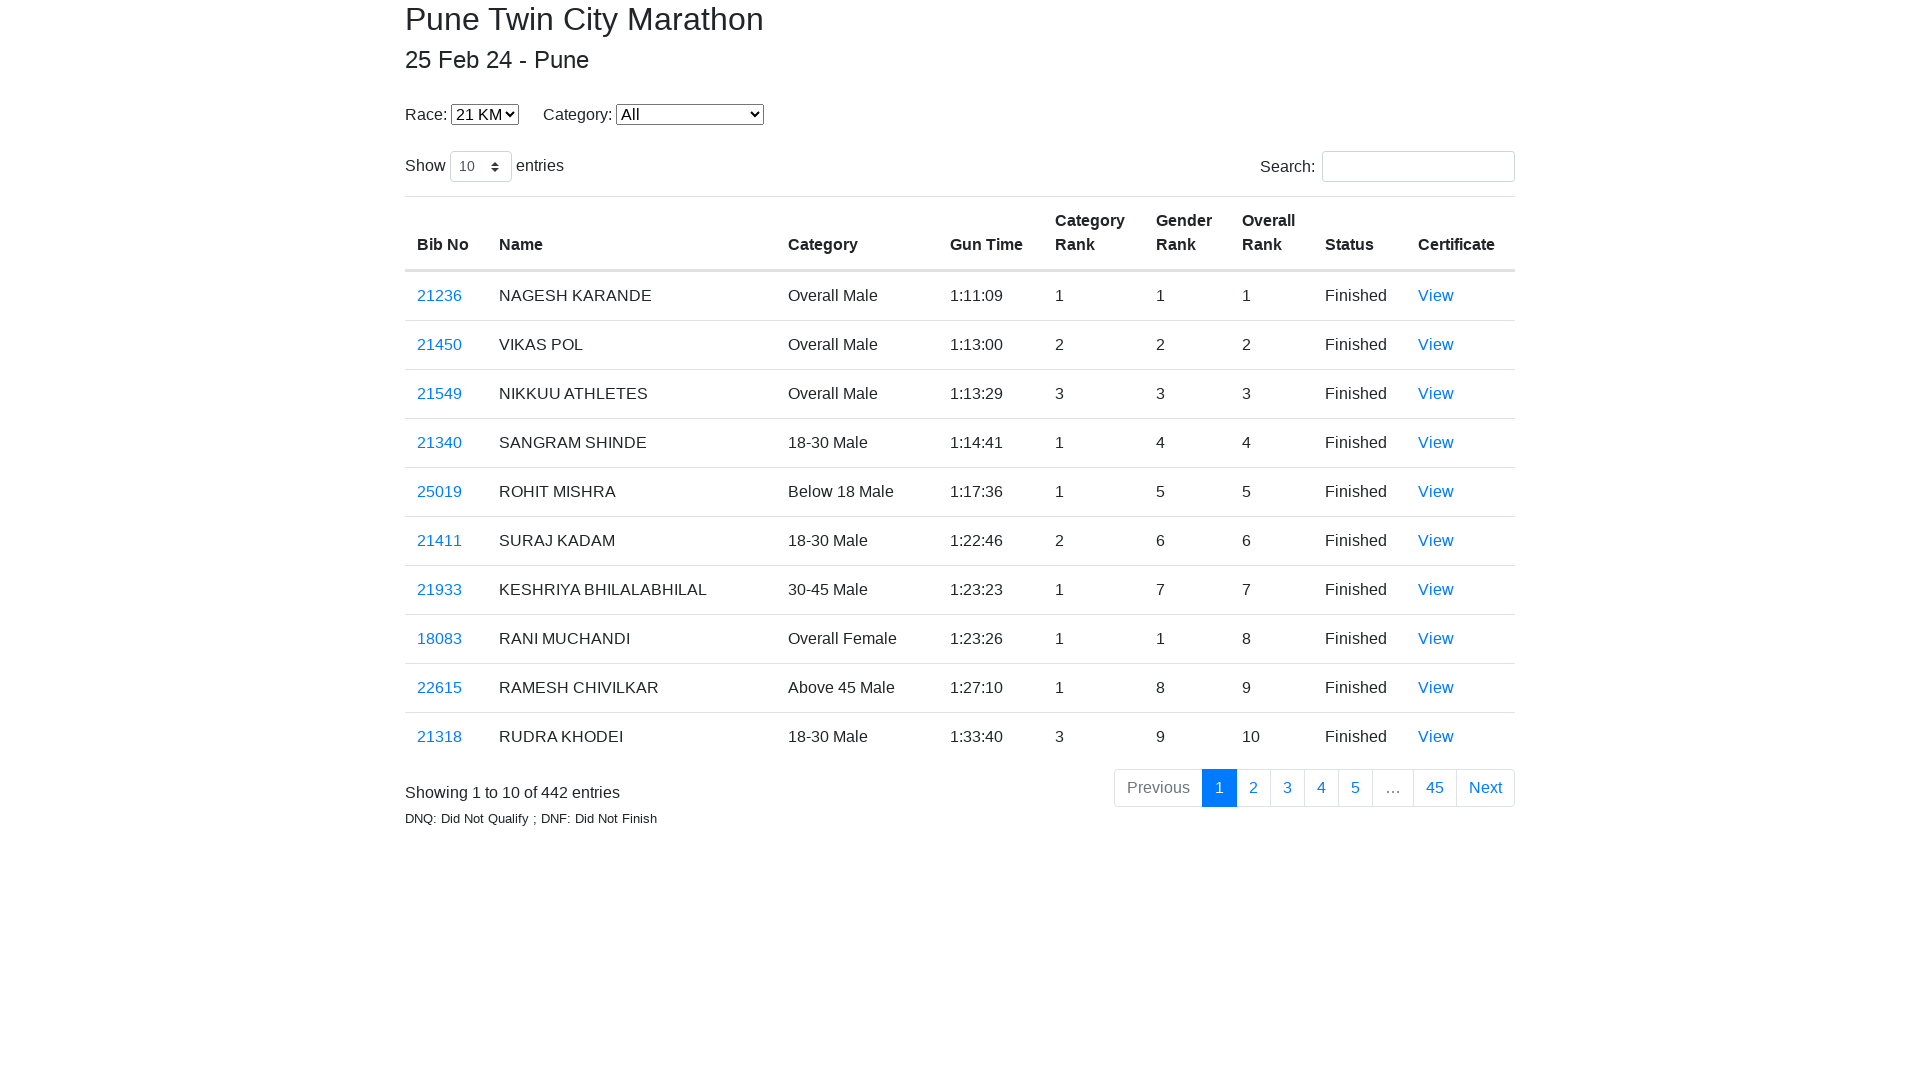

Selected '21 KM' from Race Category dropdown on #RaceCats
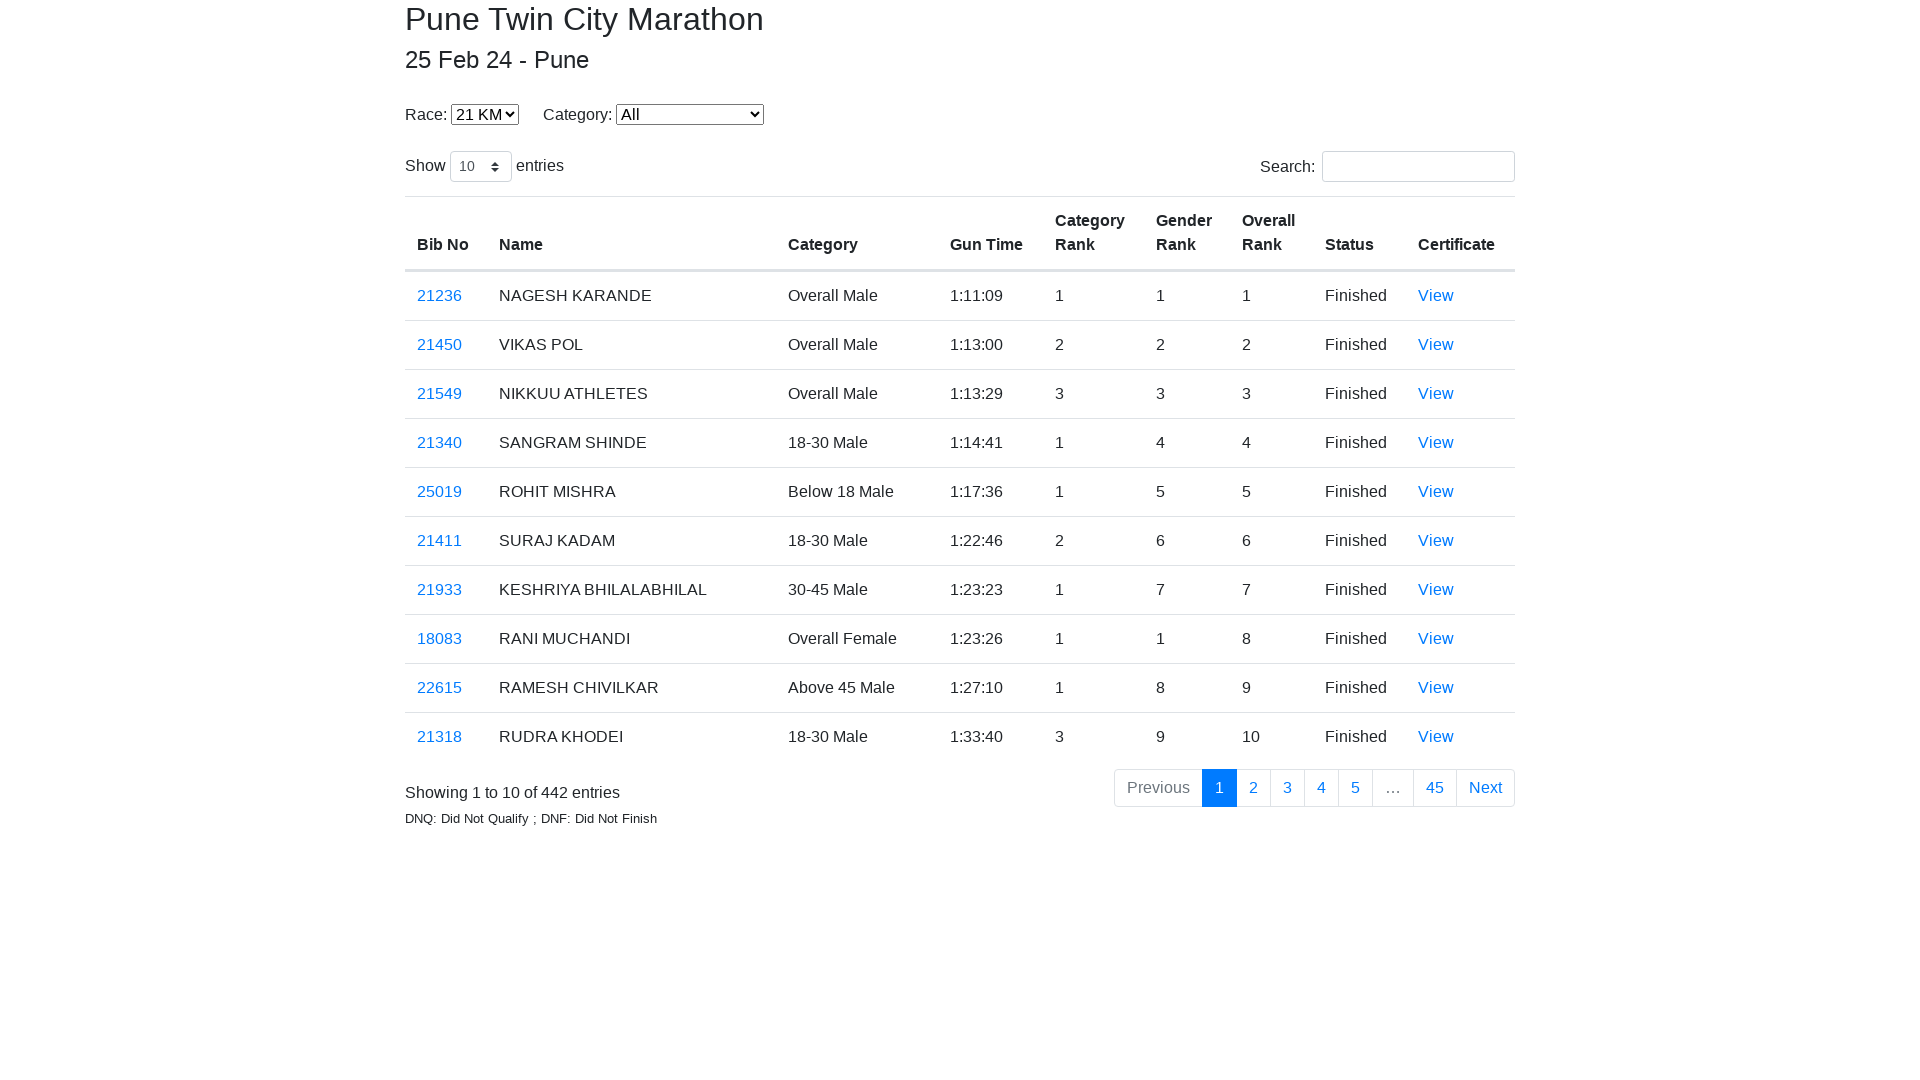

Selected 'All' from Age Category dropdown on #AgeCategory
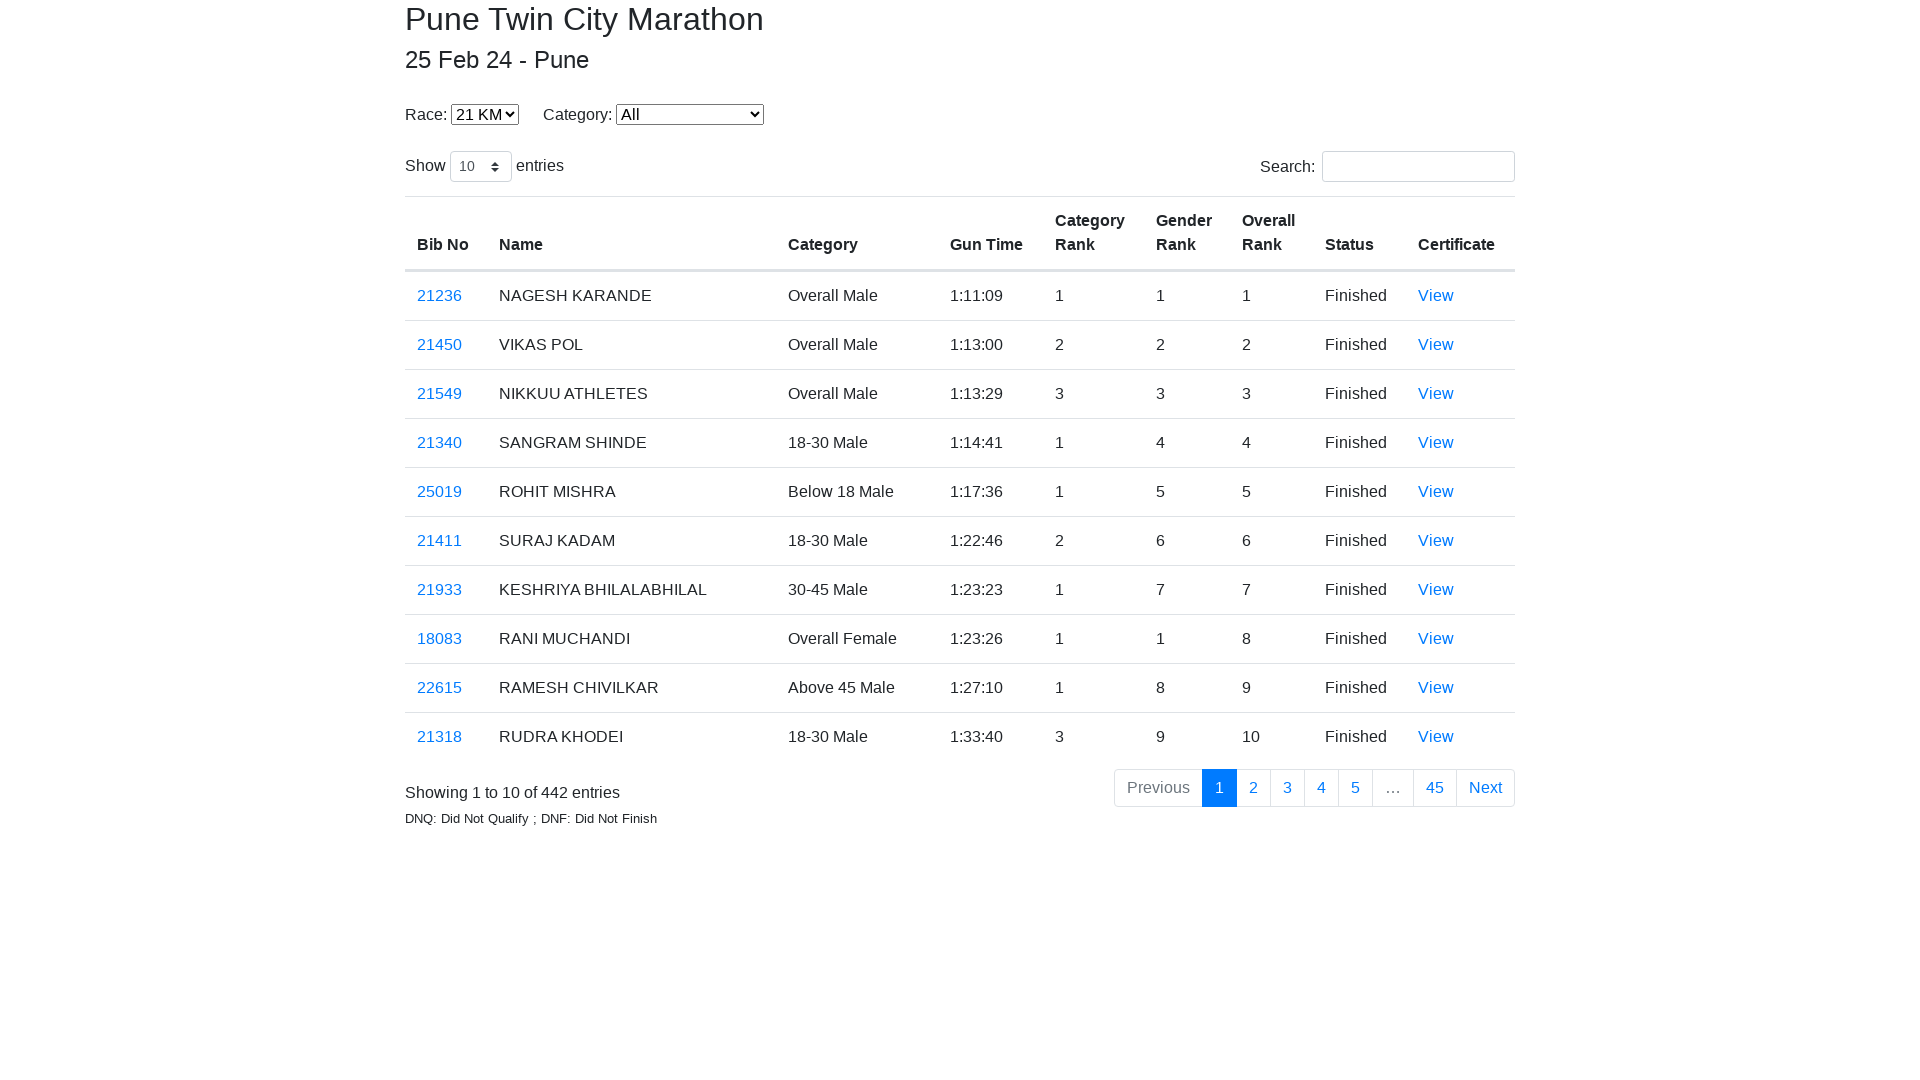

Selected '100' results per page on select[name='tblResult_length']
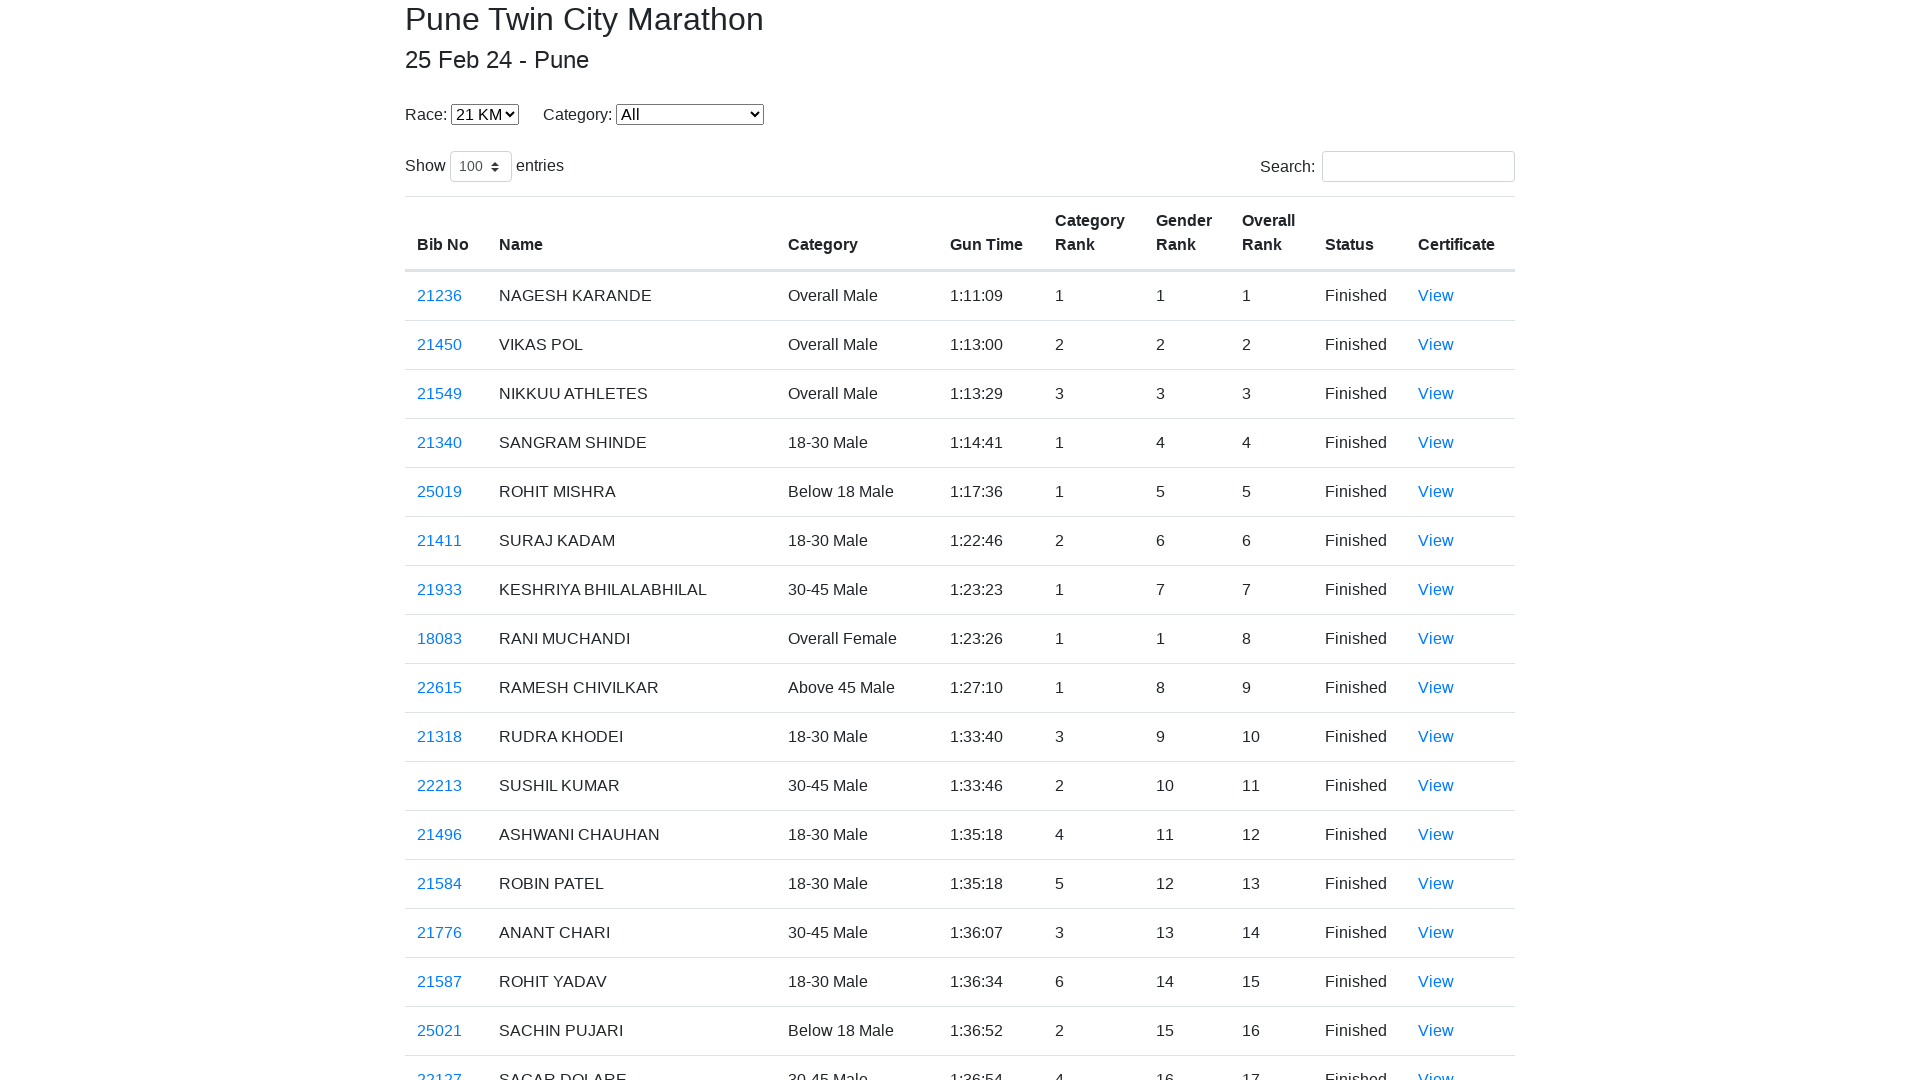

Waited 1000ms for table to update
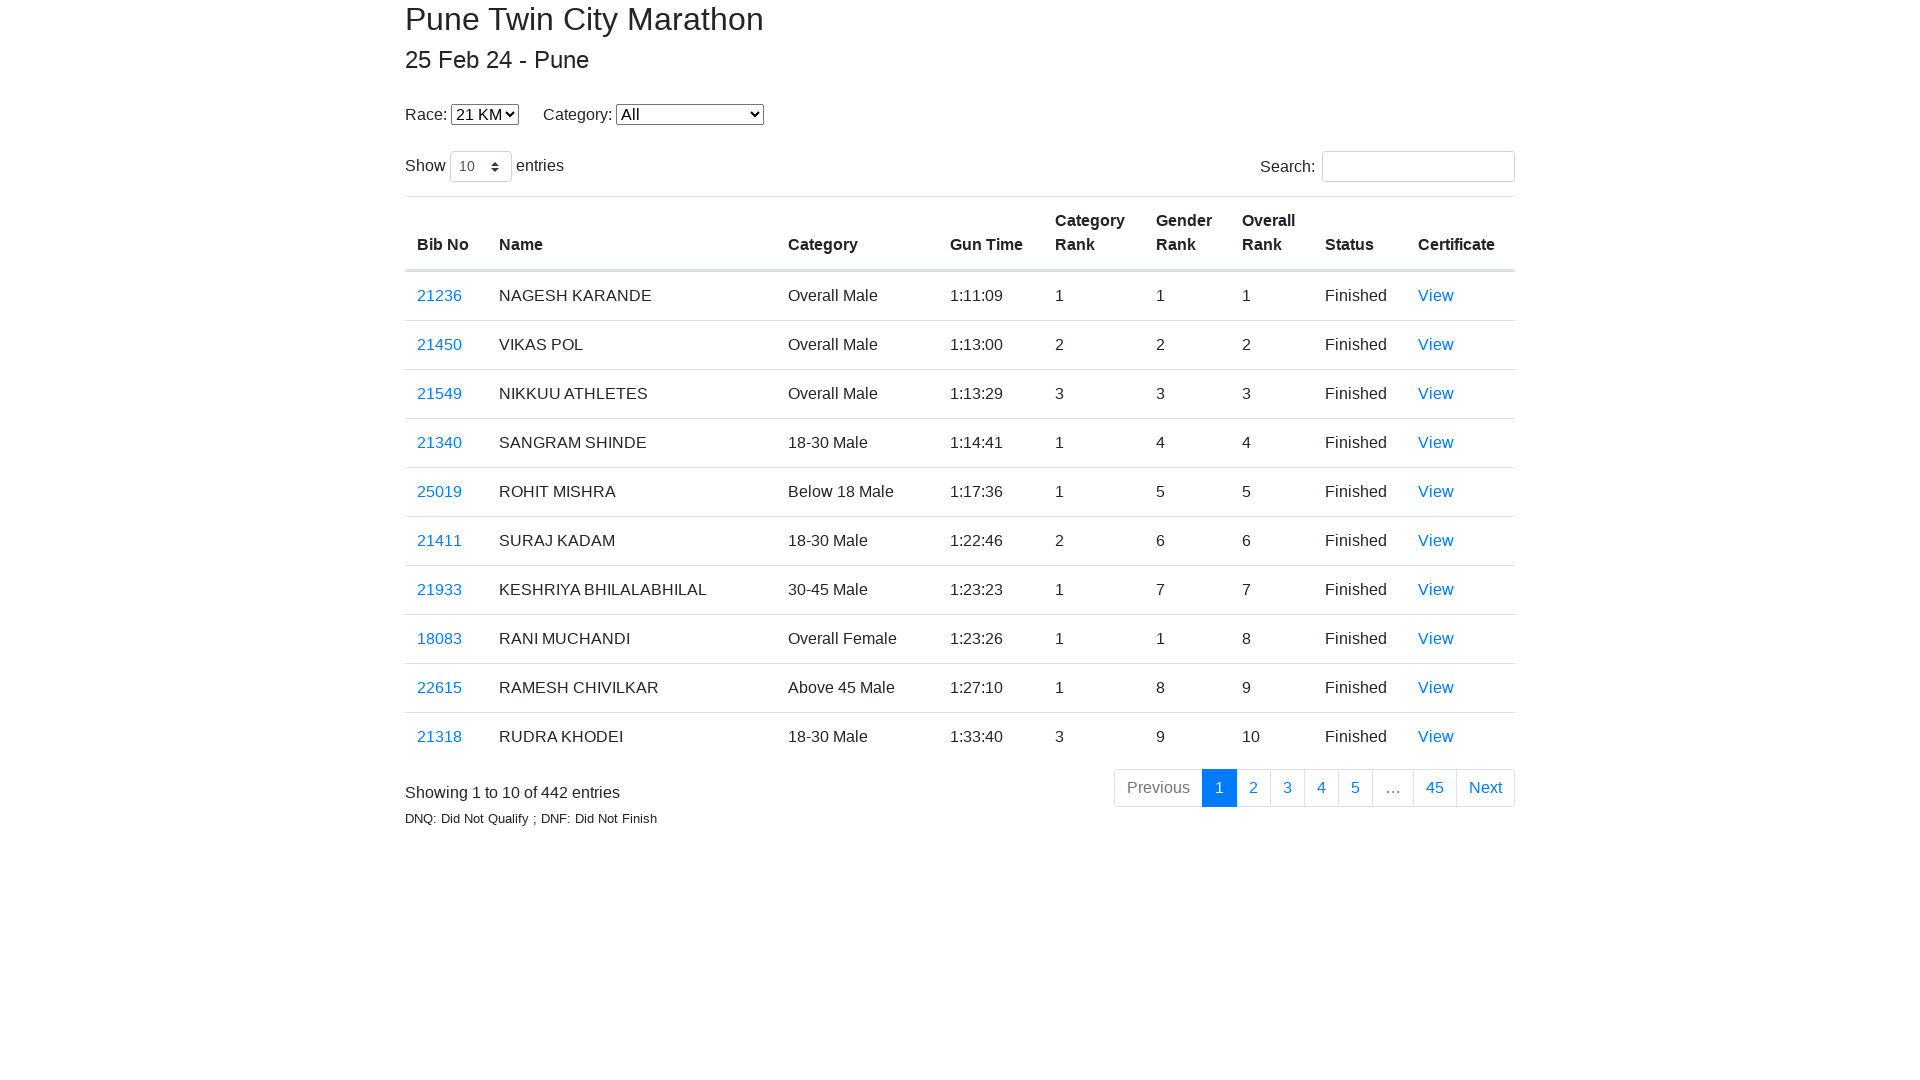

Race results table loaded with rows visible
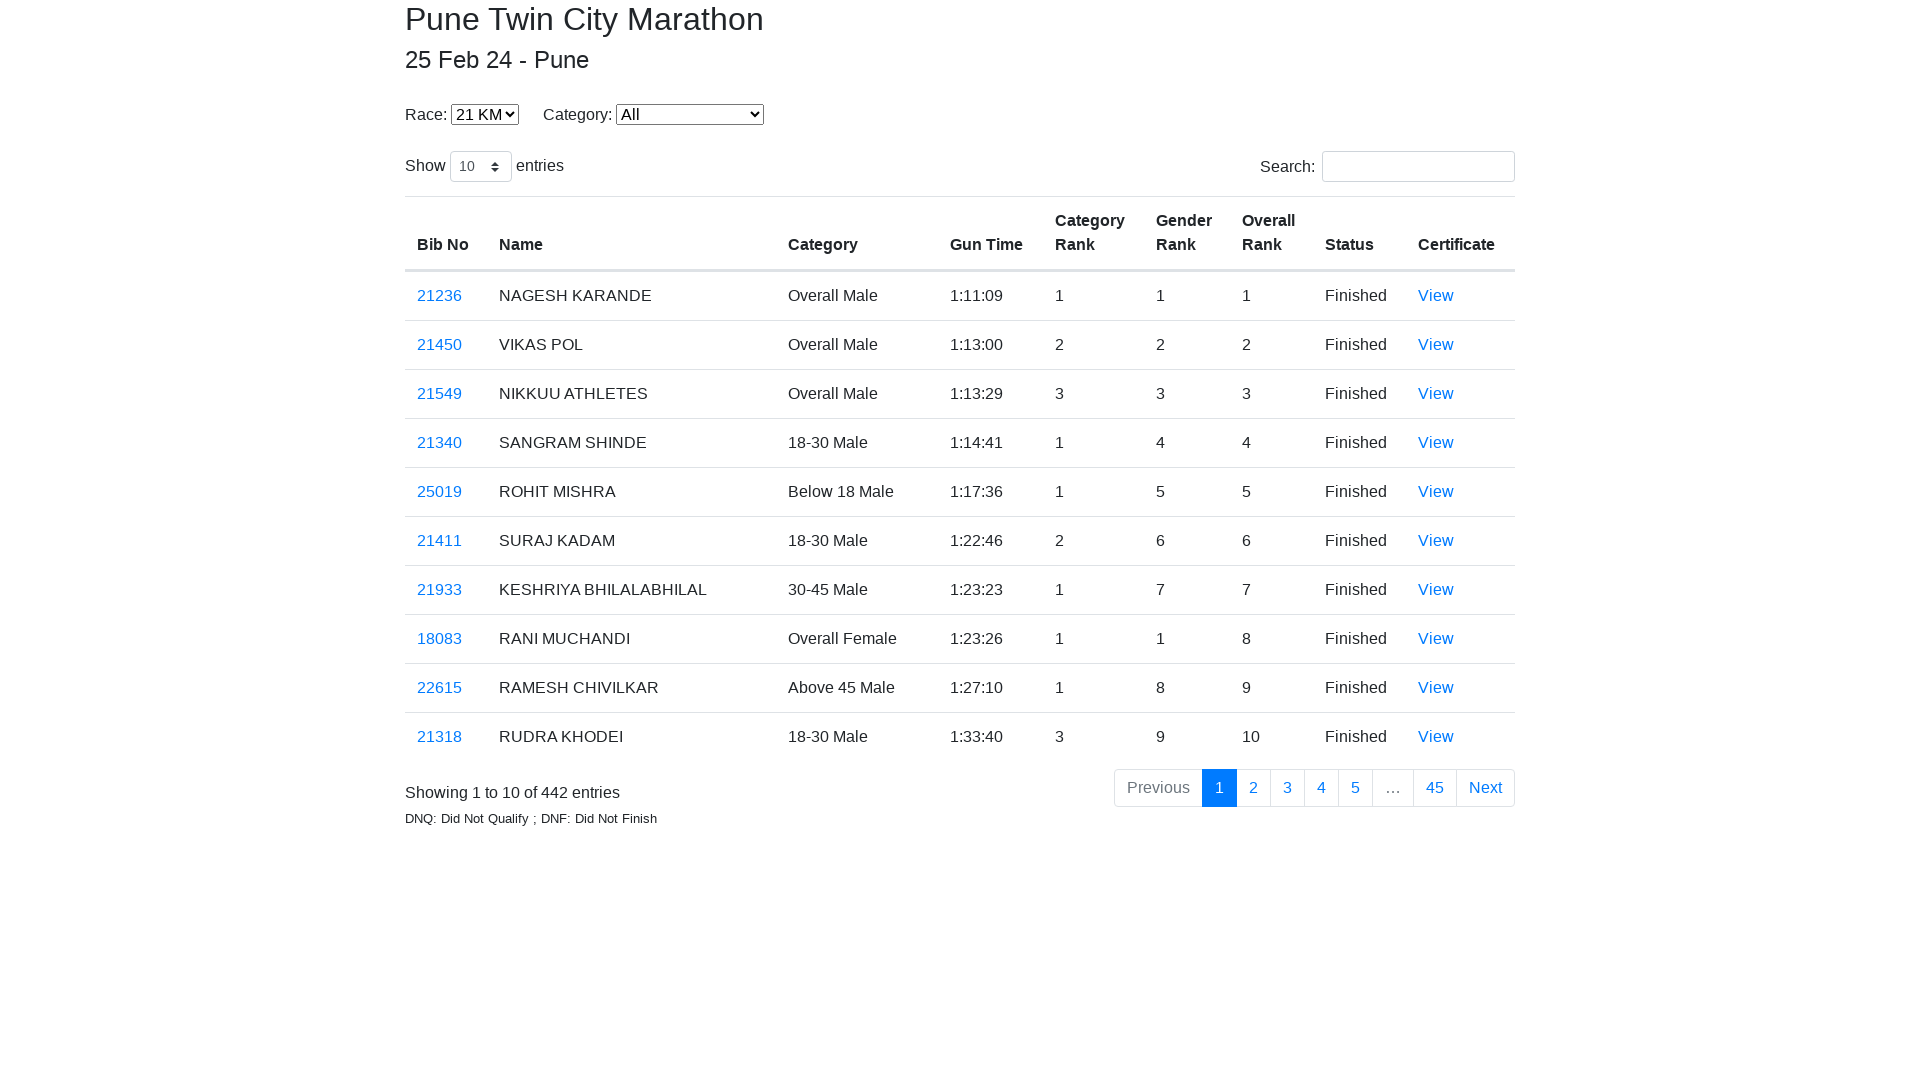

Clicked next page button in pagination at (1486, 788) on li.paginate_button.page-item.next
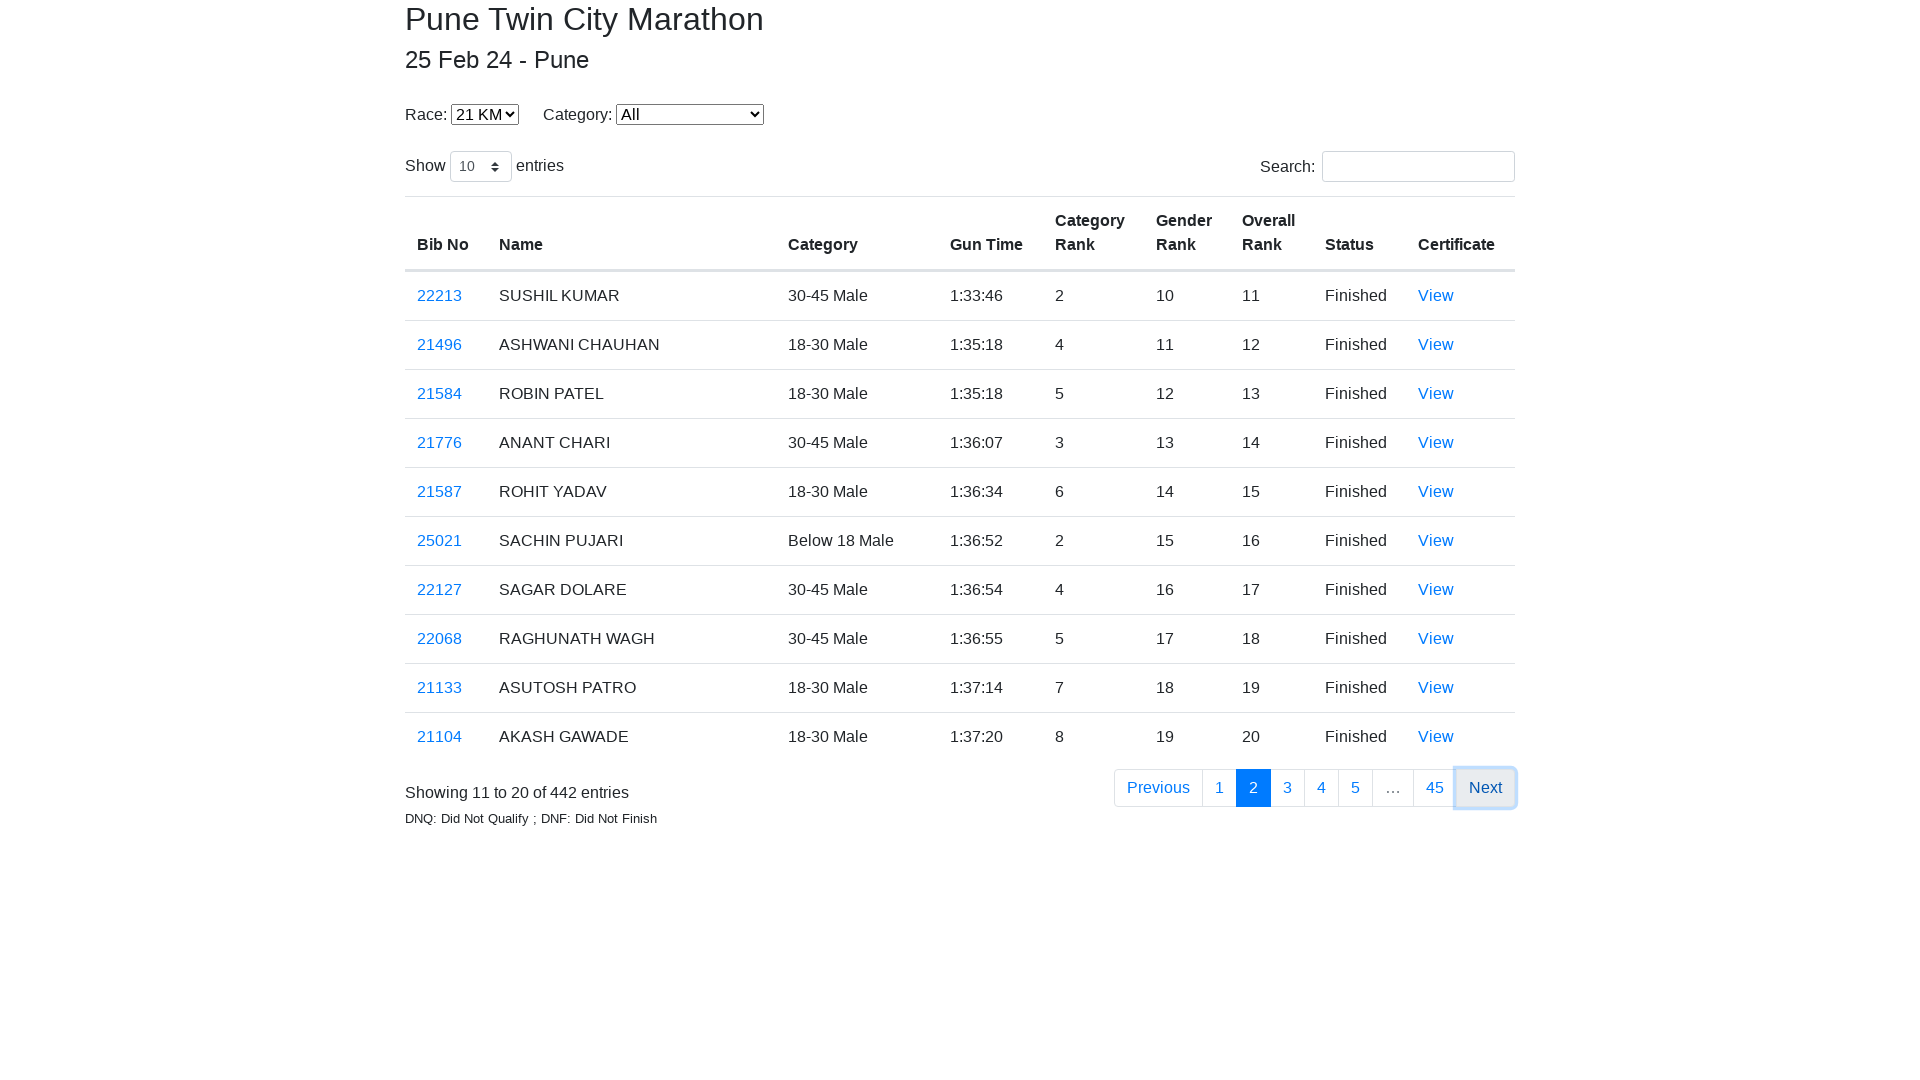

Results table updated after navigating to next page
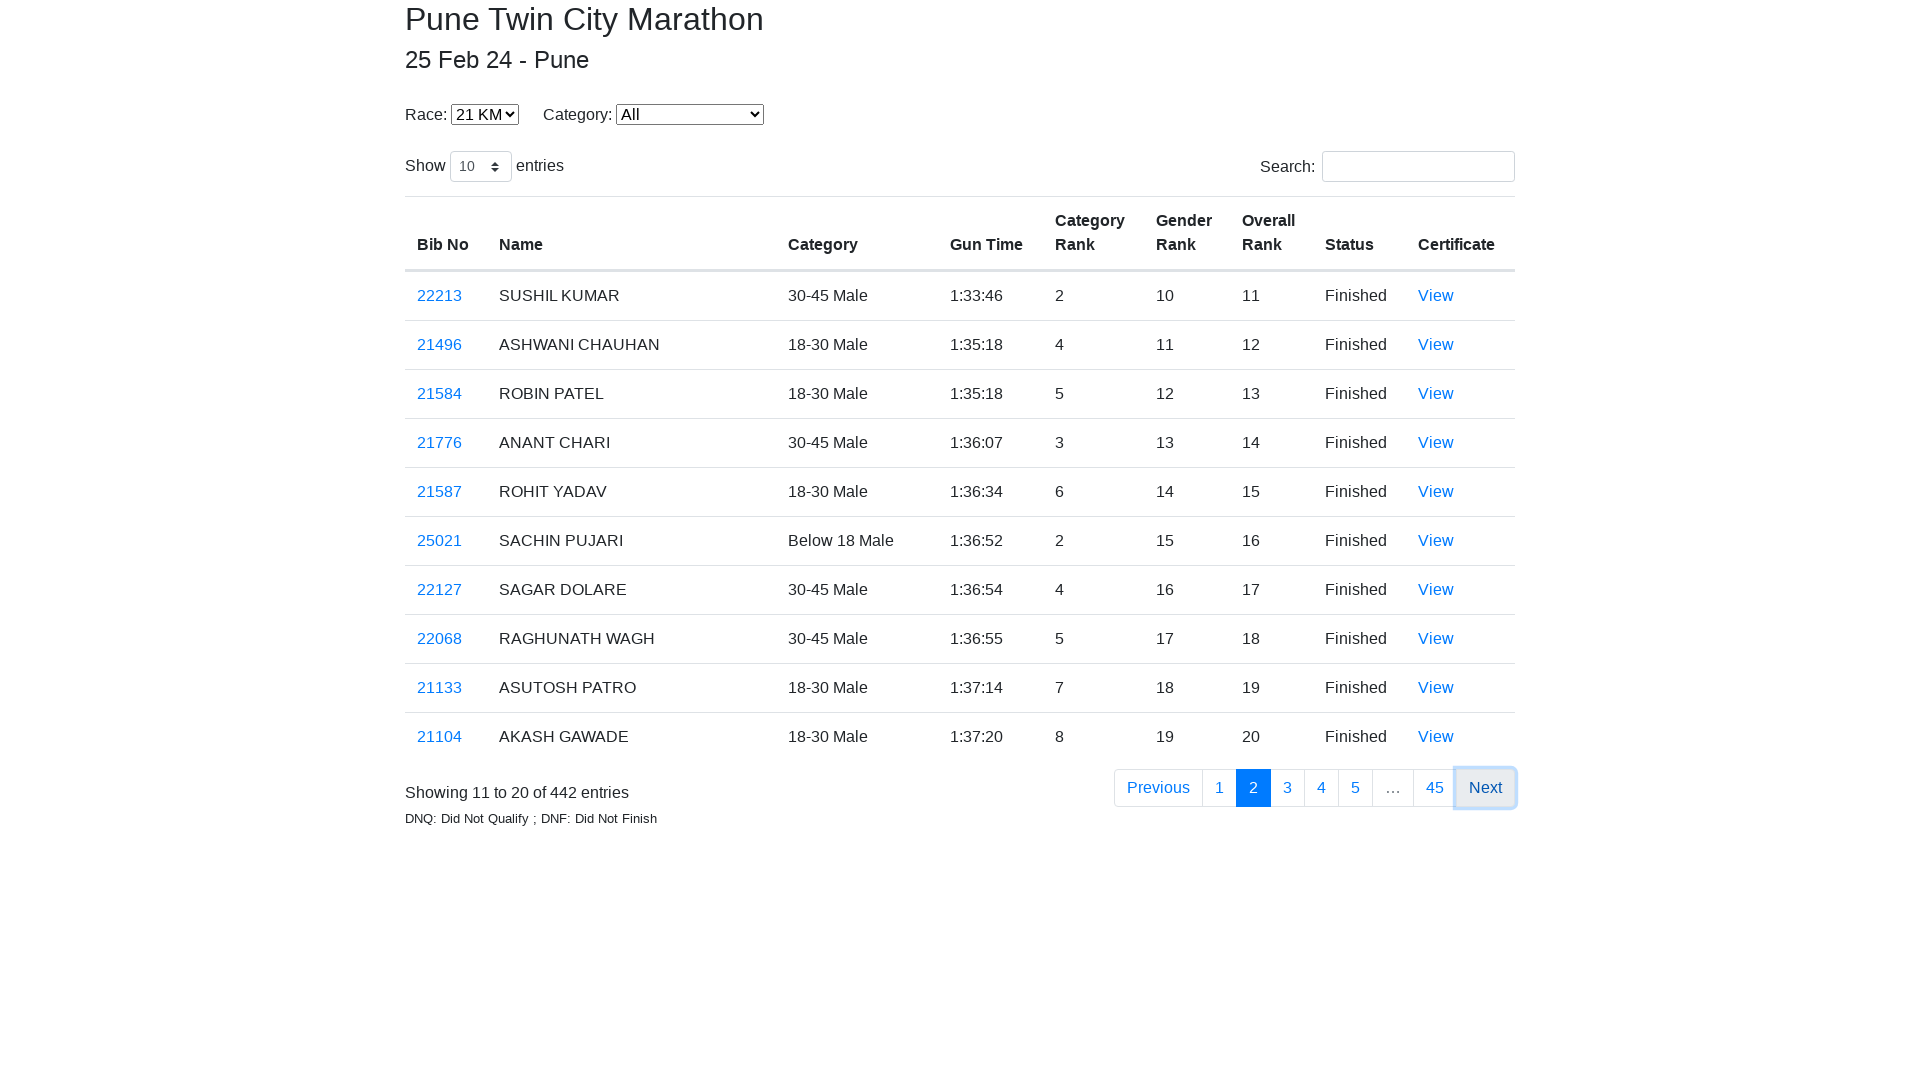

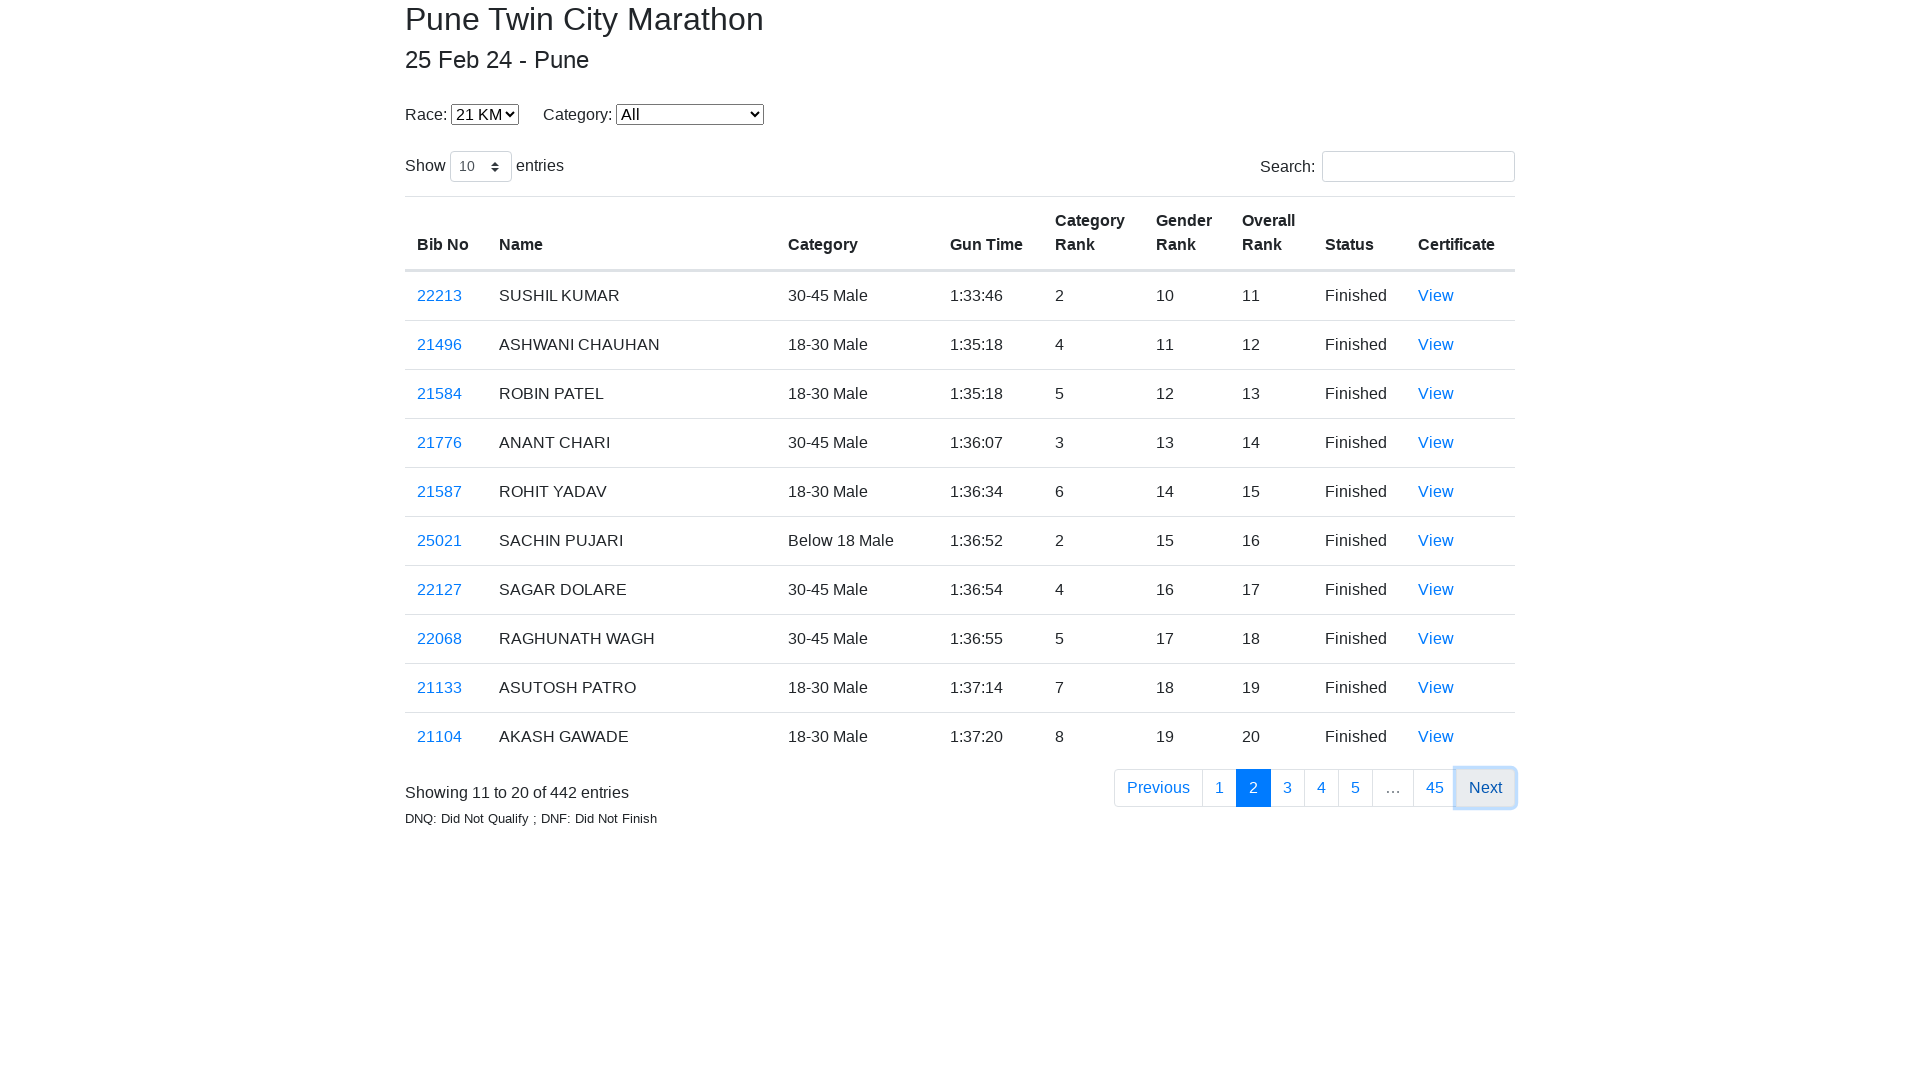